Tests the Dynamic Loading link by clicking it and verifying the page loads correctly

Starting URL: https://the-internet.herokuapp.com/

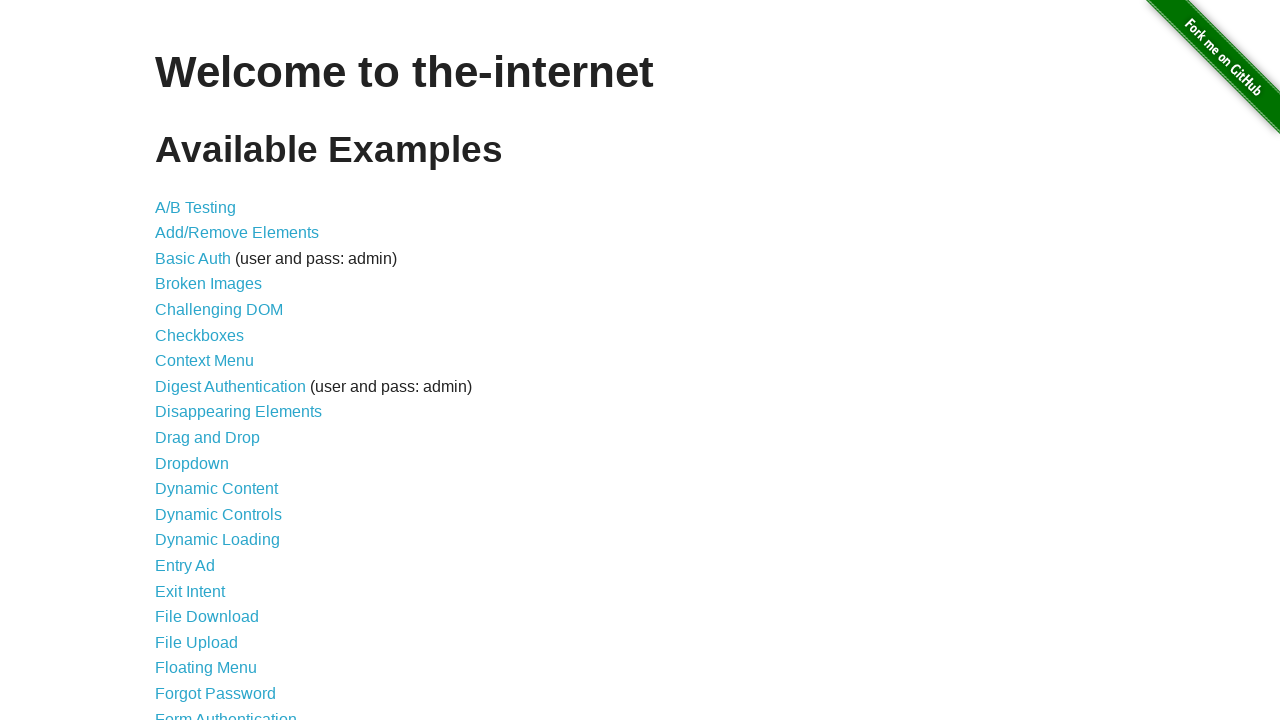

Clicked the Dynamic Loading link at (218, 540) on a >> internal:has-text="Dynamic Loading"i
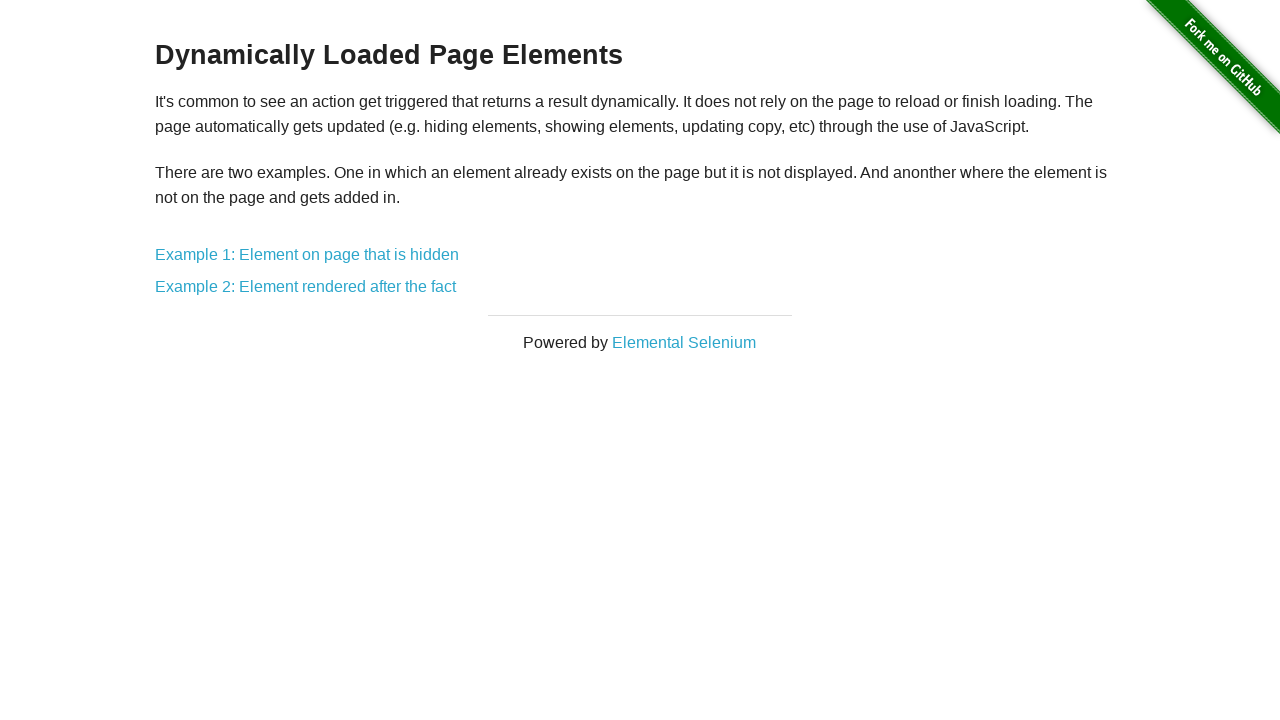

Dynamic Loading page loaded successfully
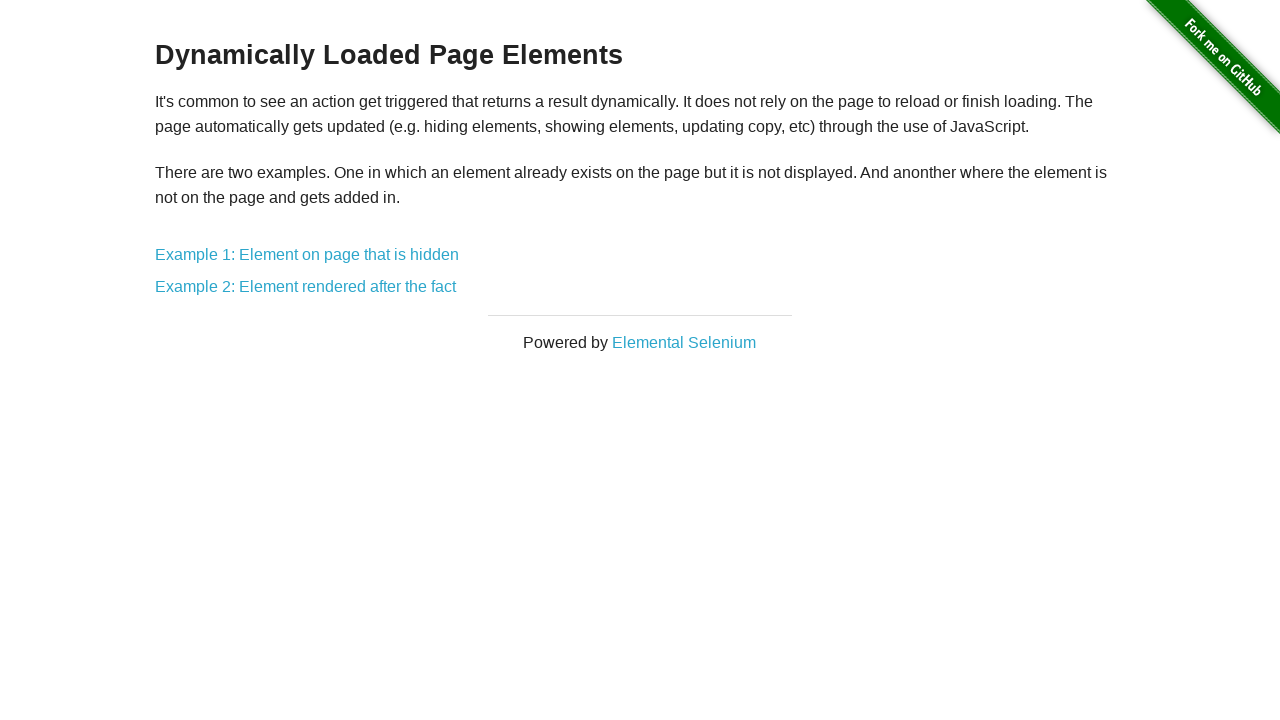

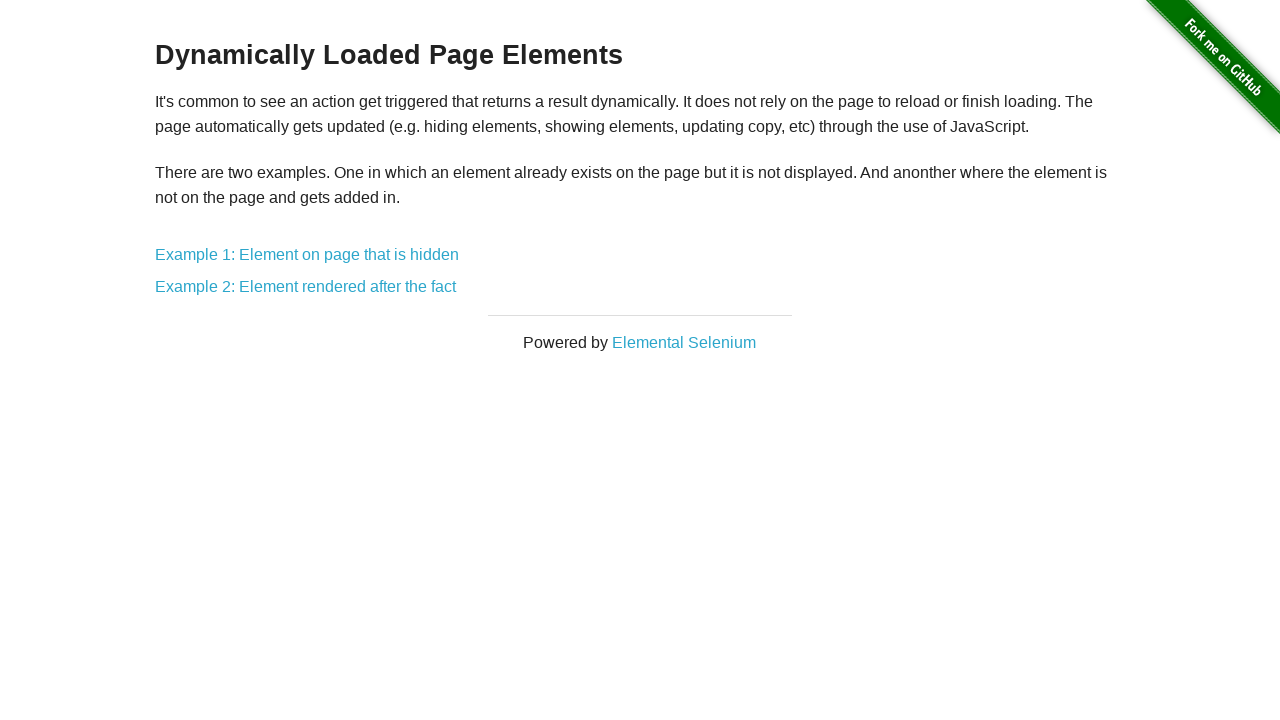